Tests a form submission flow by clicking a dynamically calculated link, then filling out a multi-field form with personal information (first name, last name, city, country) and submitting it.

Starting URL: http://suninjuly.github.io/find_link_text

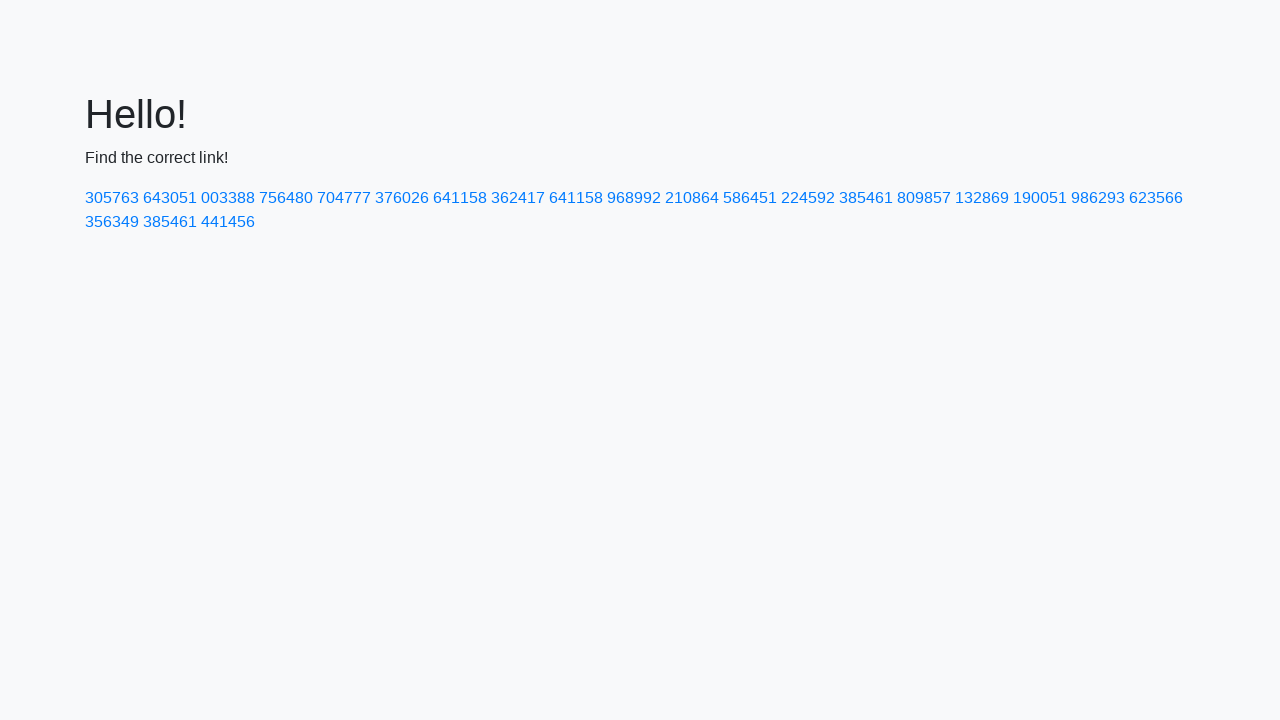

Clicked dynamically calculated link with text '224592' at (808, 198) on a:text-is('224592')
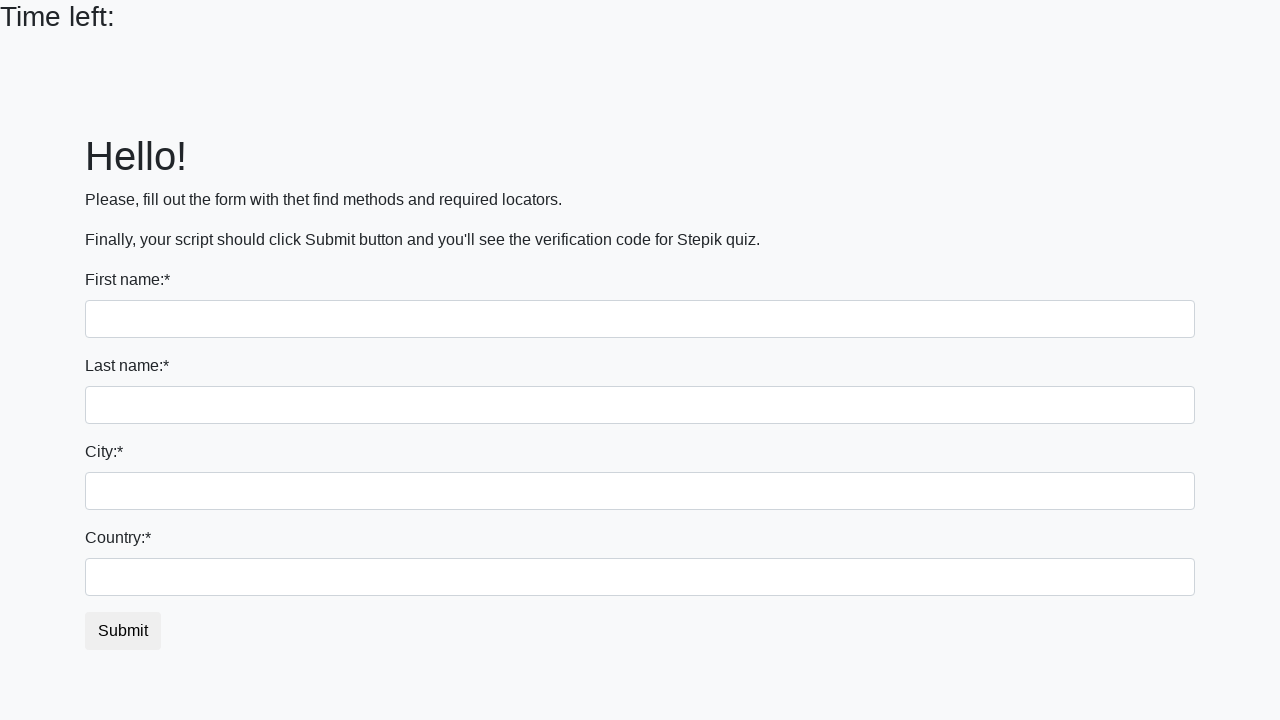

Filled first name field with 'Ivan' on input
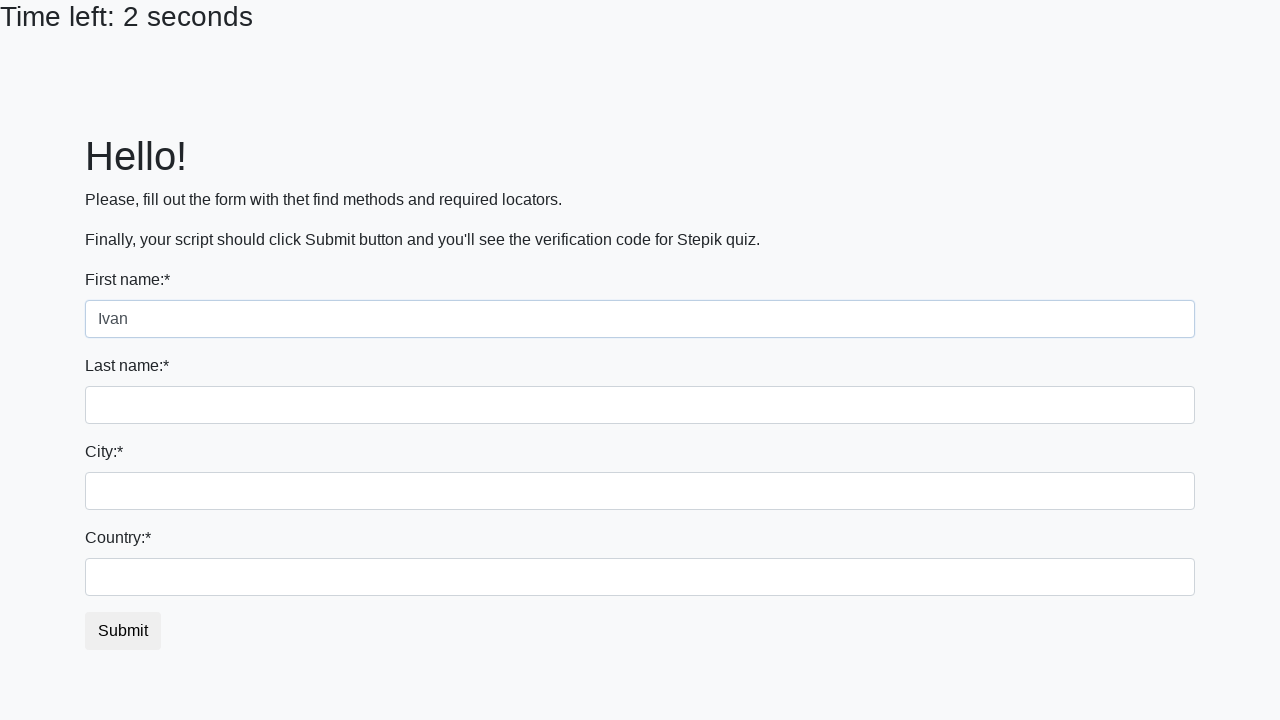

Filled last name field with 'Petrov' on input[name='last_name']
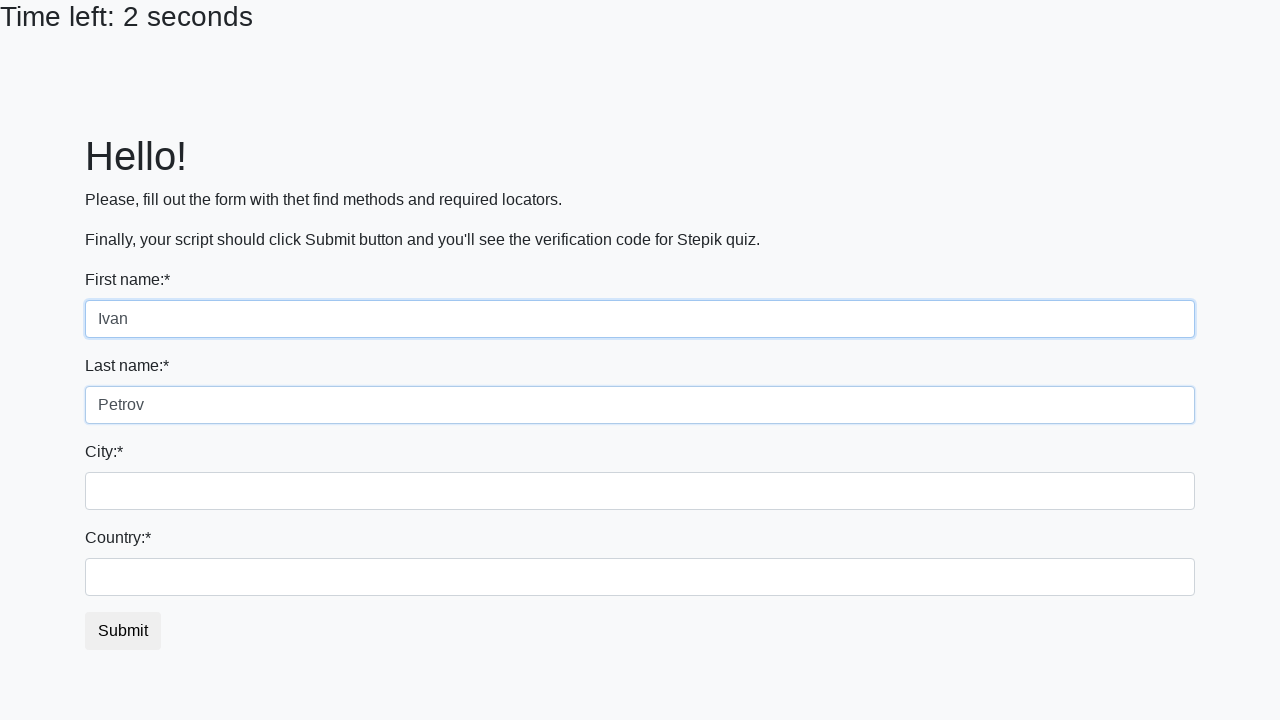

Filled city field with 'Smolensk' on .city
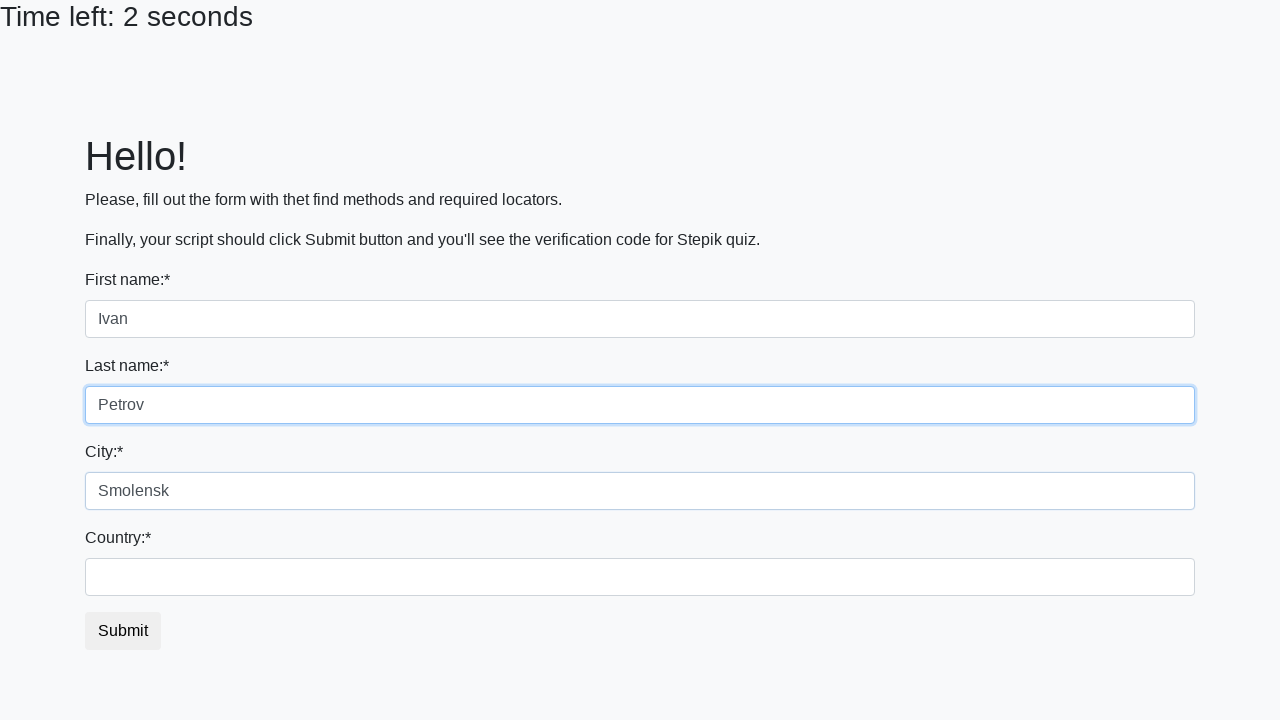

Filled country field with 'Russia' on #country
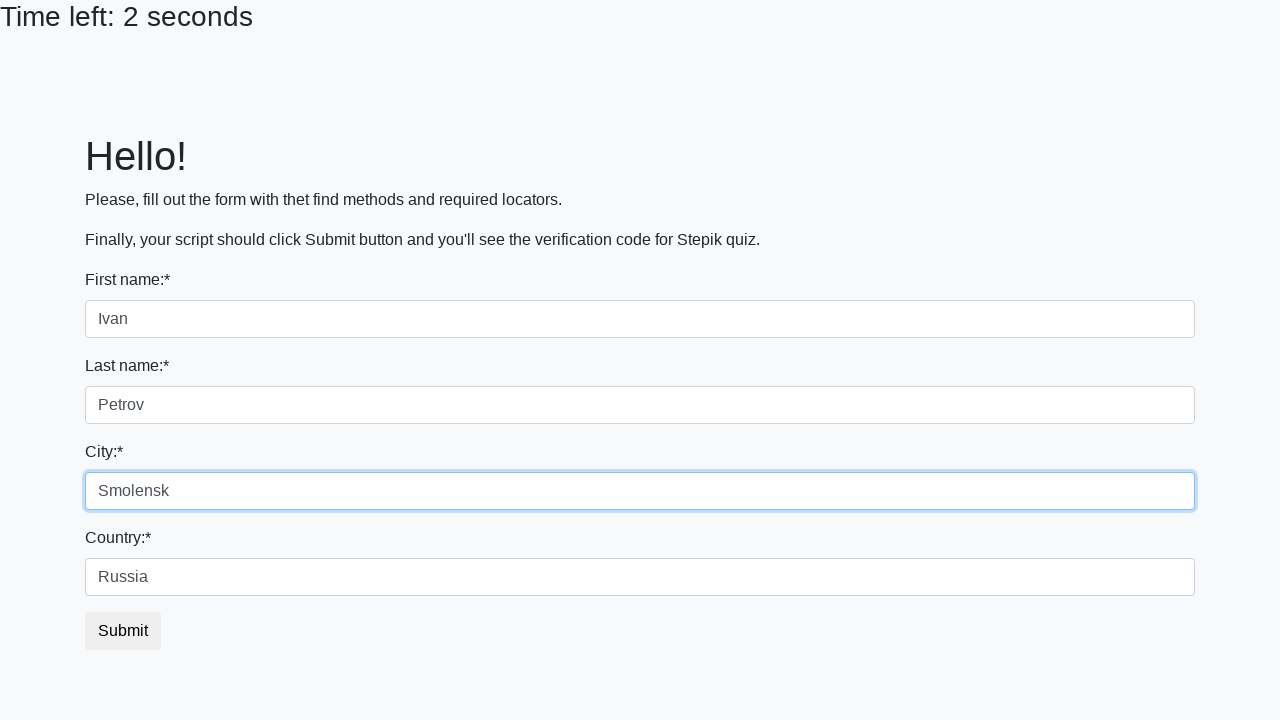

Clicked submit button to complete form submission at (123, 631) on button.btn
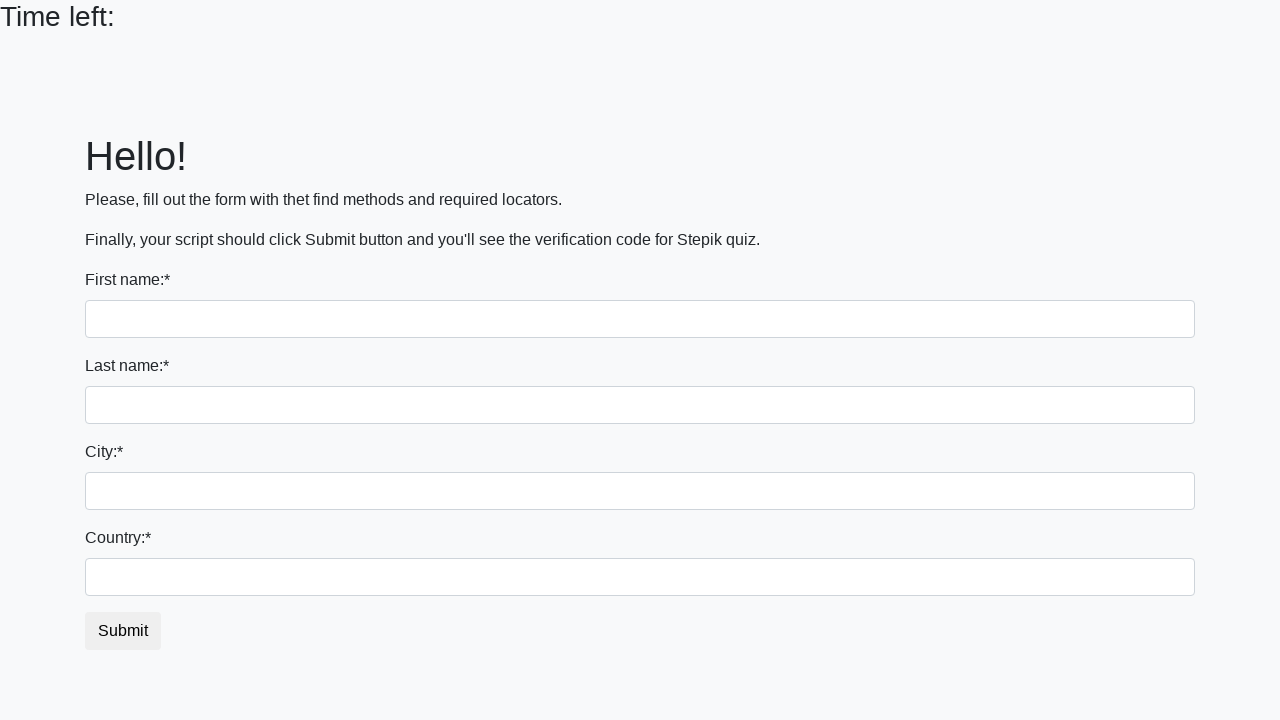

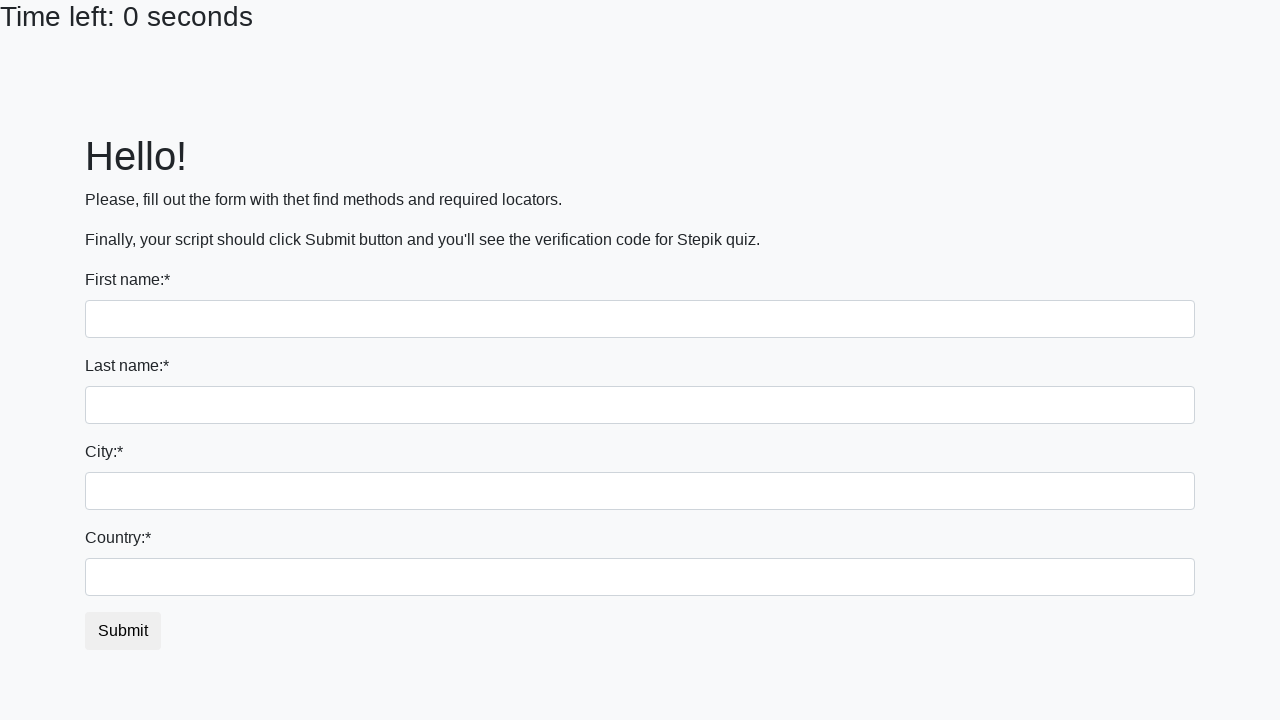